Tests RedRover school website by clicking the "About school" link and verifying the about us title is displayed.

Starting URL: https://redrover.school/?lang=en

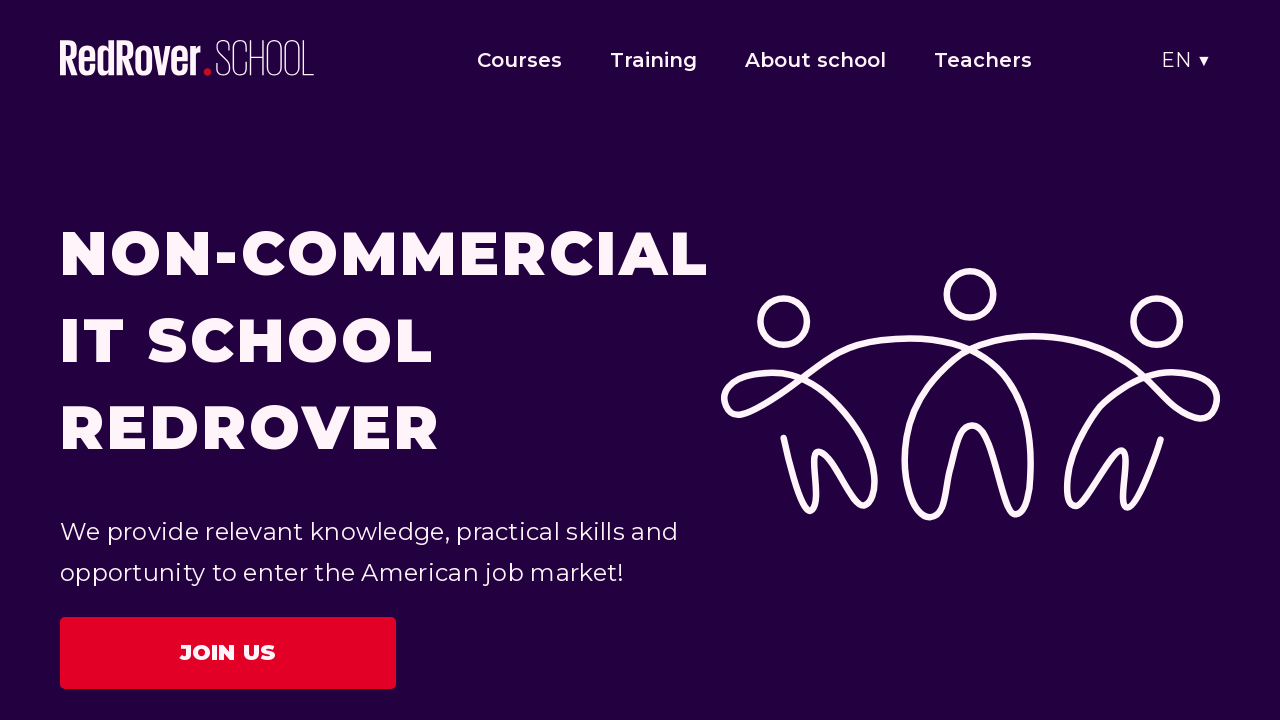

Navigated to RedRover school website
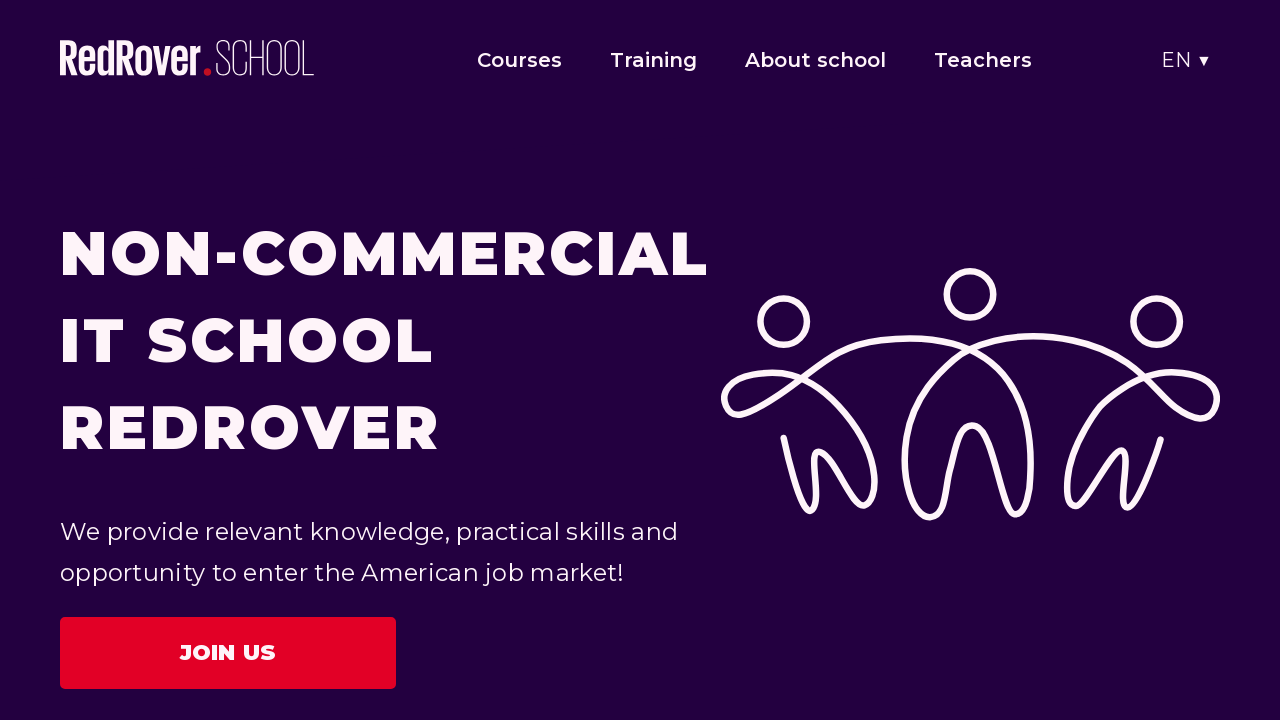

Clicked 'About school' link at (816, 60) on text=About school
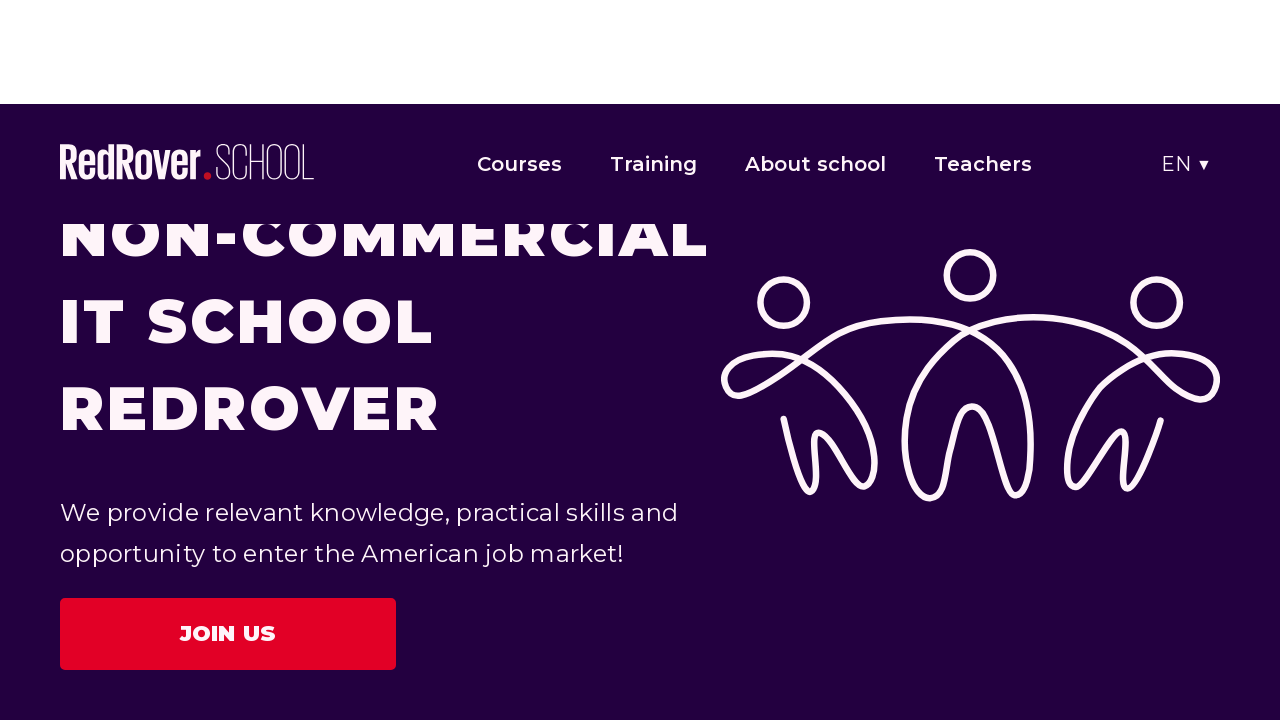

About us title is displayed
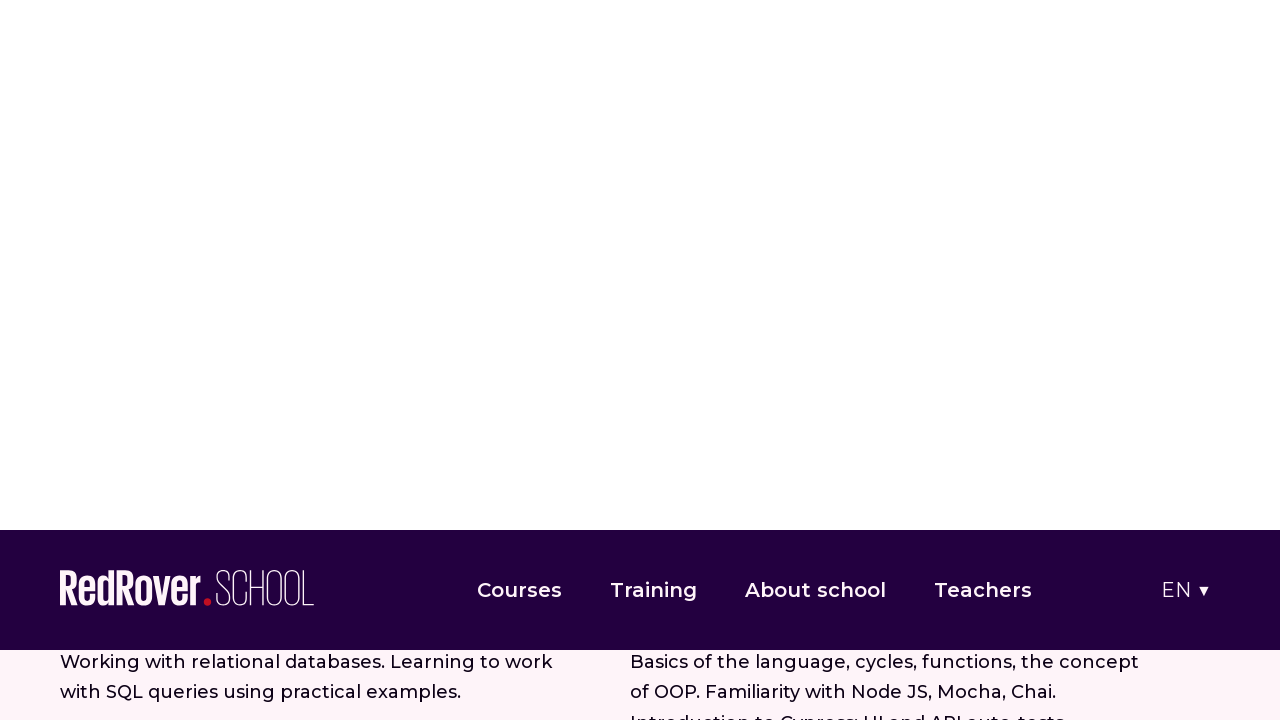

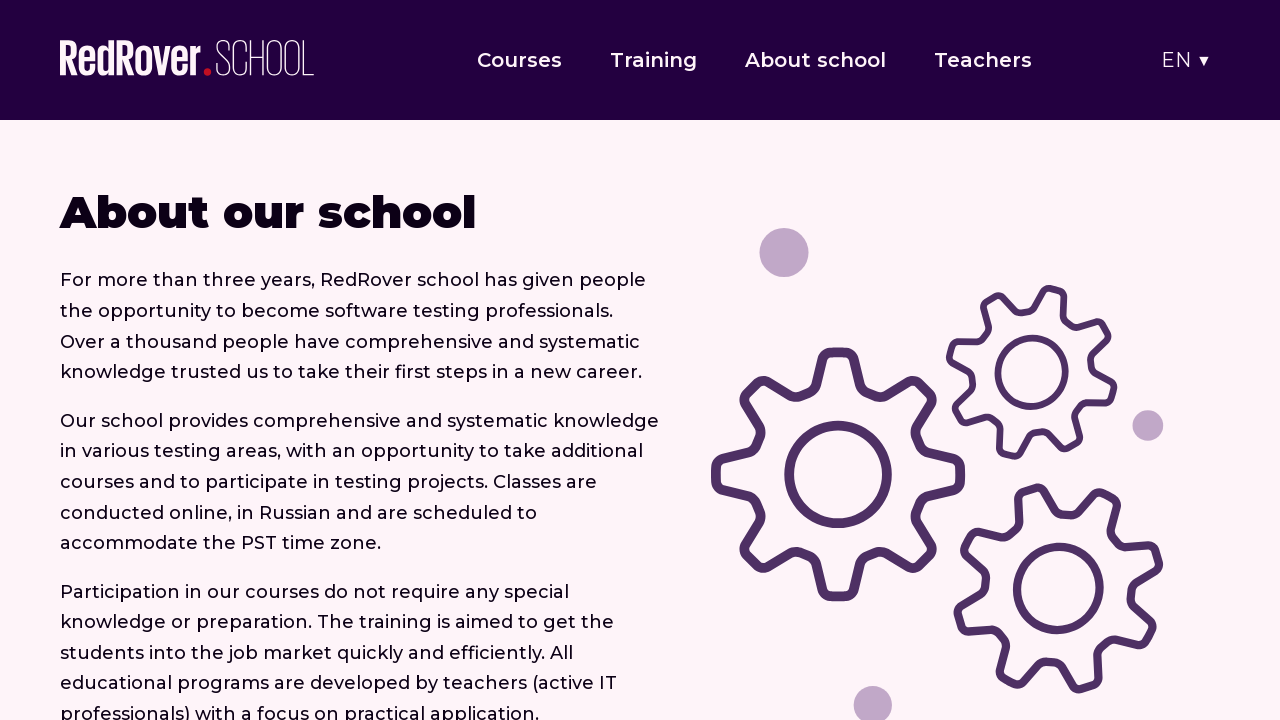